Tests number input field by pressing Arrow Down key and verifying the value decrements to -1.

Starting URL: http://the-internet.herokuapp.com/inputs

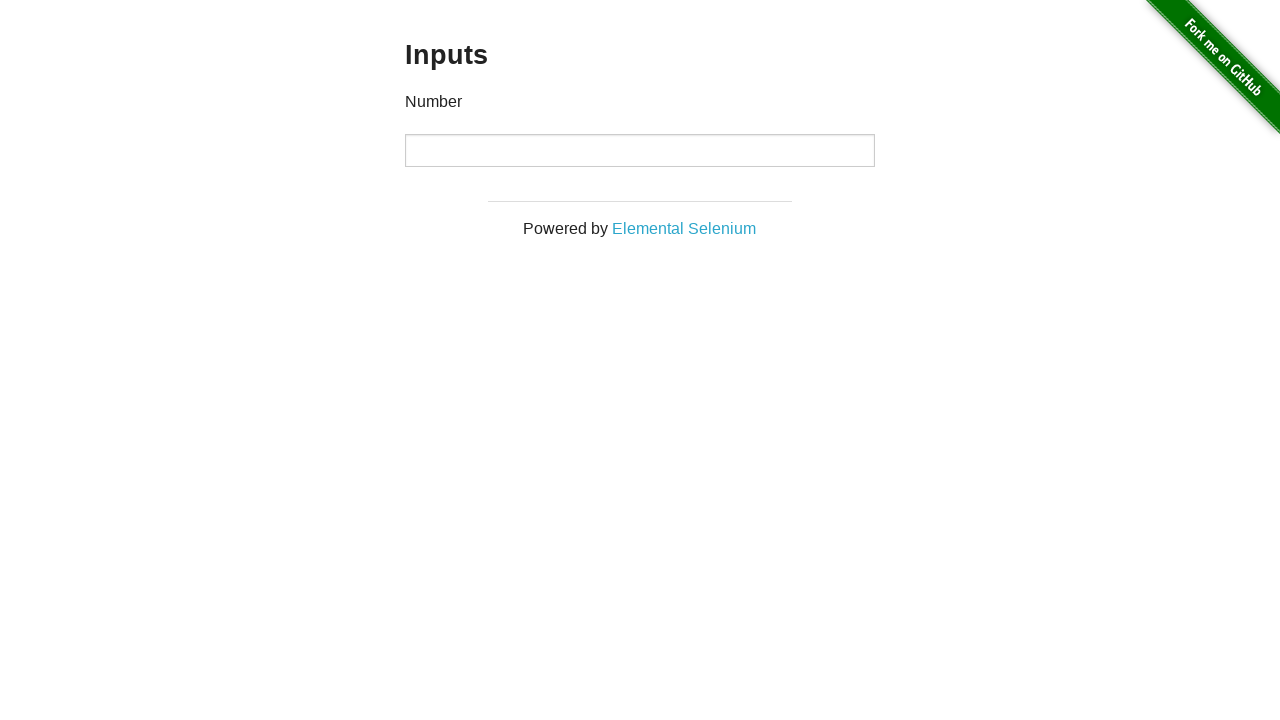

Navigated to the inputs page
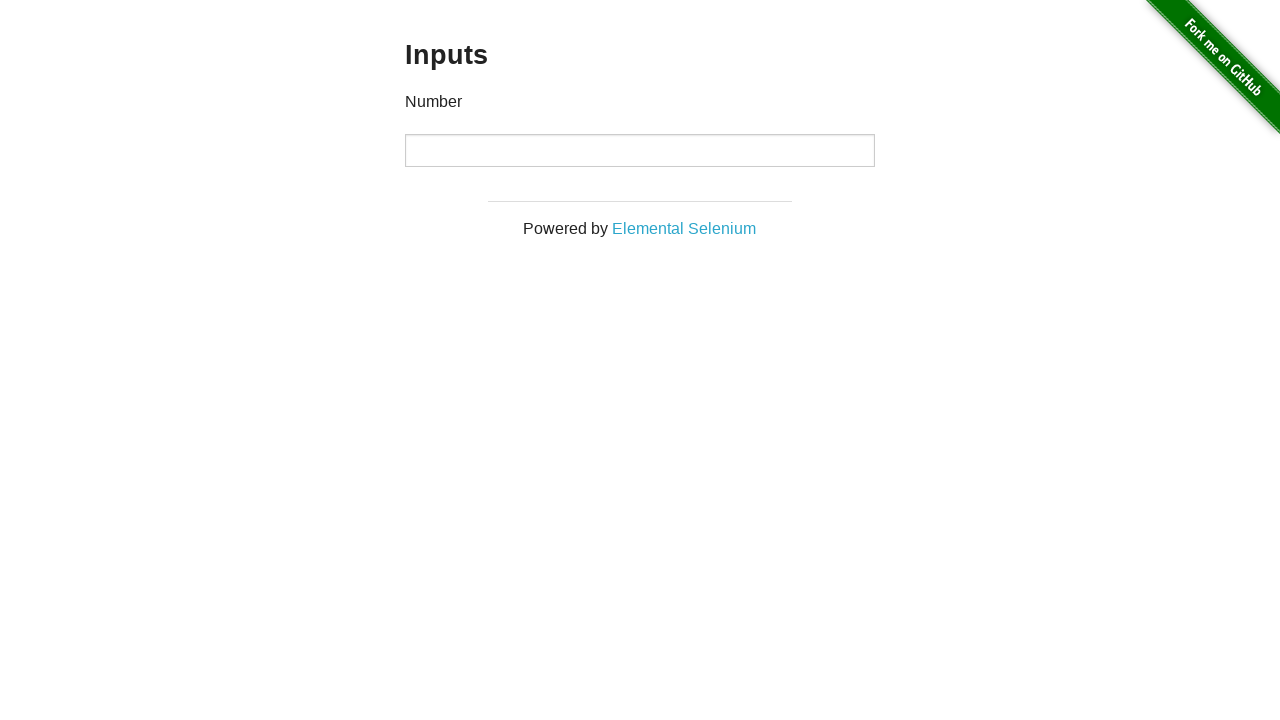

Pressed Arrow Down key on number input field on input[type='number']
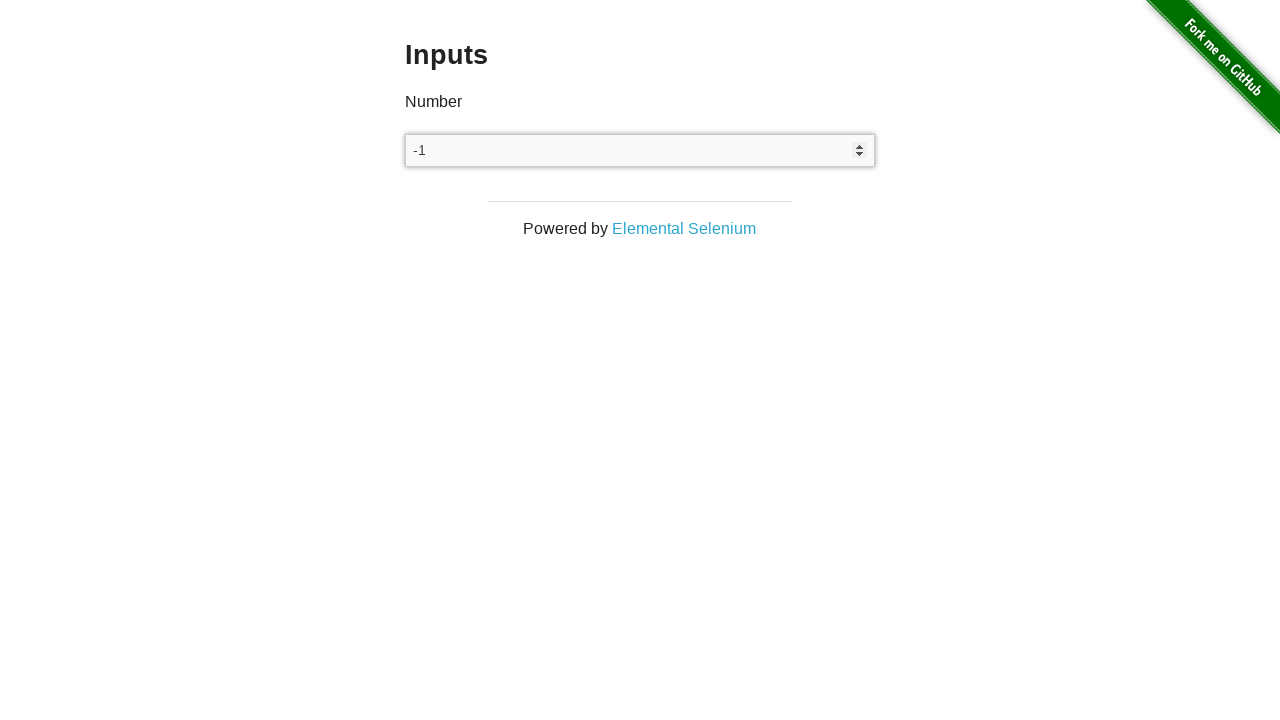

Retrieved input value: -1
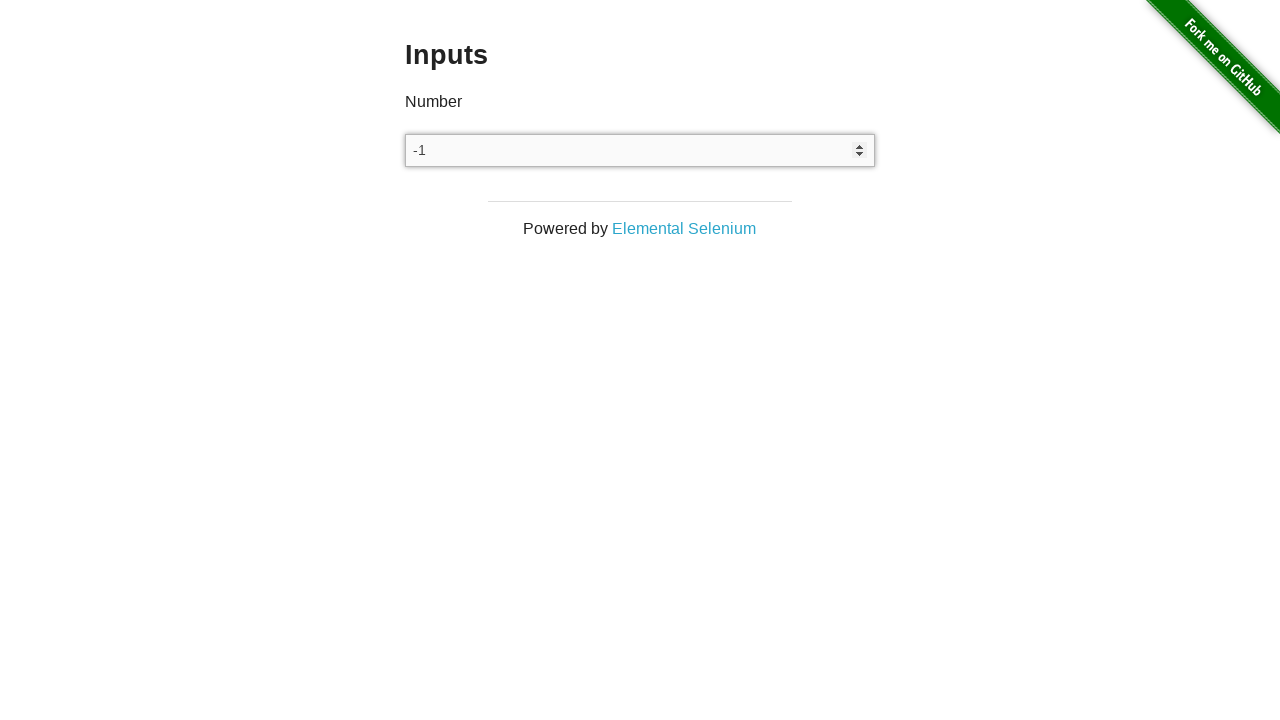

Verified that input value decremented to -1
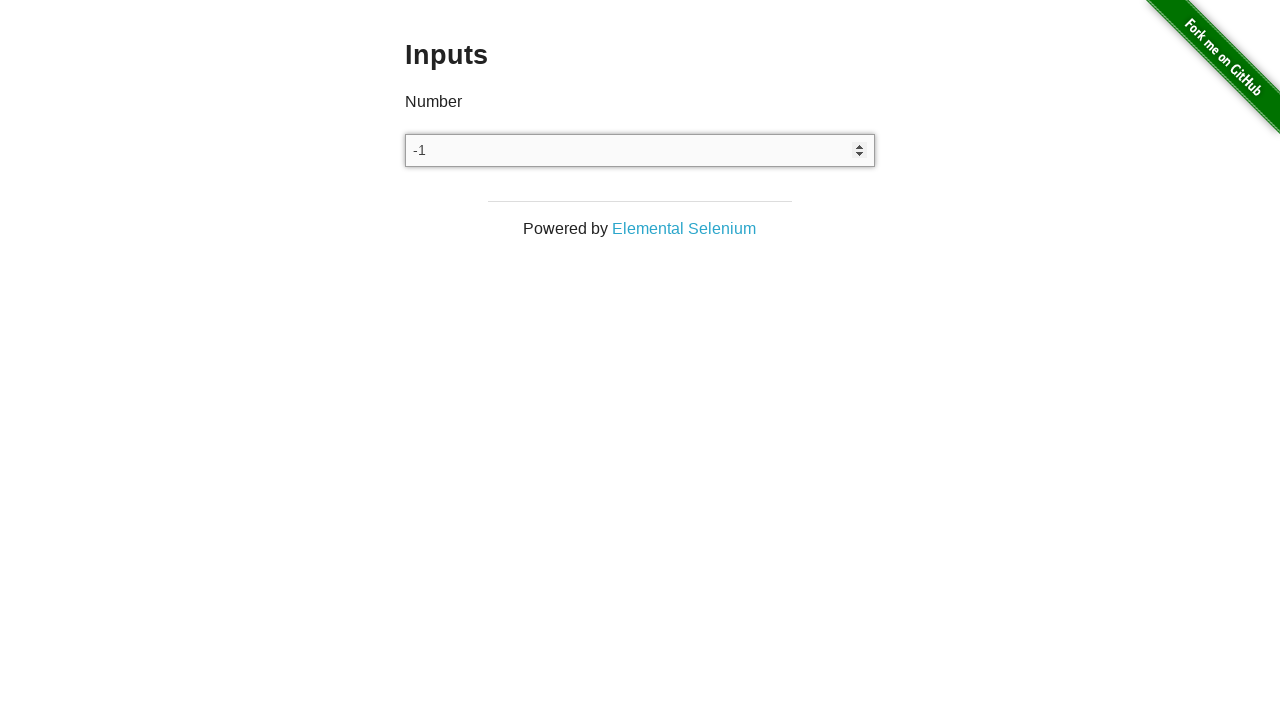

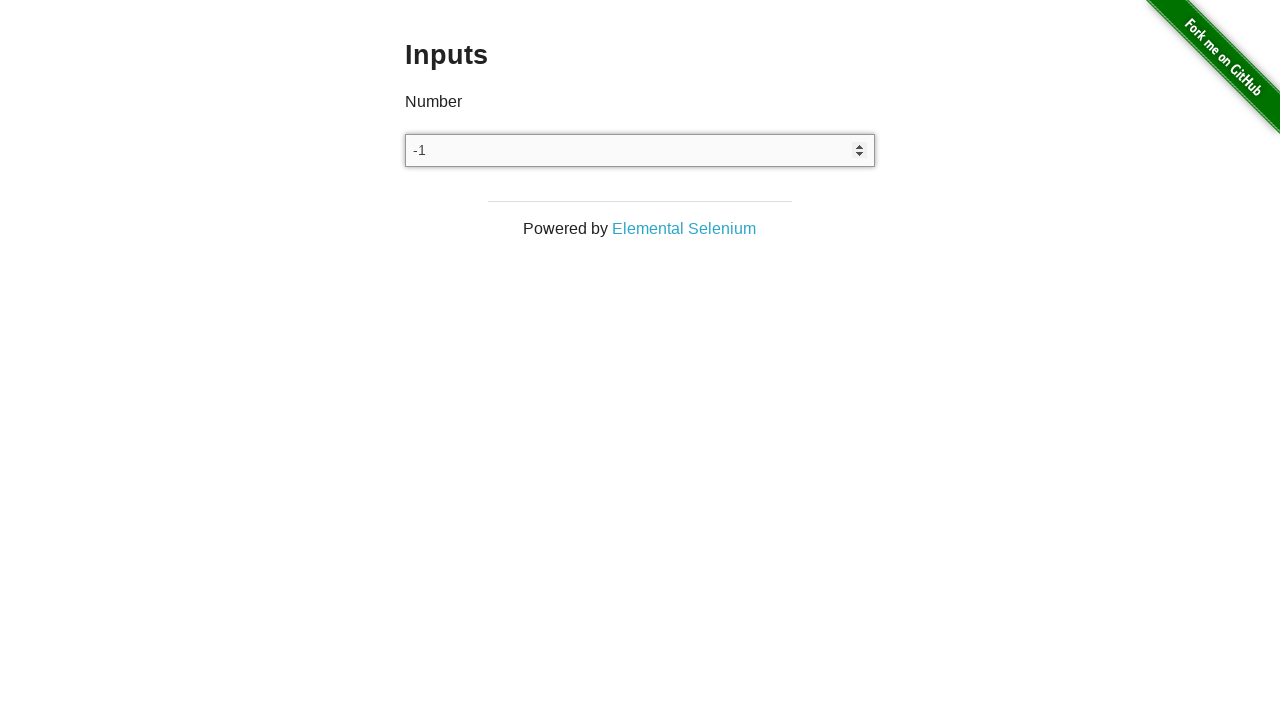